Tests alert handling functionality by entering a name in an input field and triggering a confirmation dialog, then dismissing it

Starting URL: https://rahulshettyacademy.com/AutomationPractice/

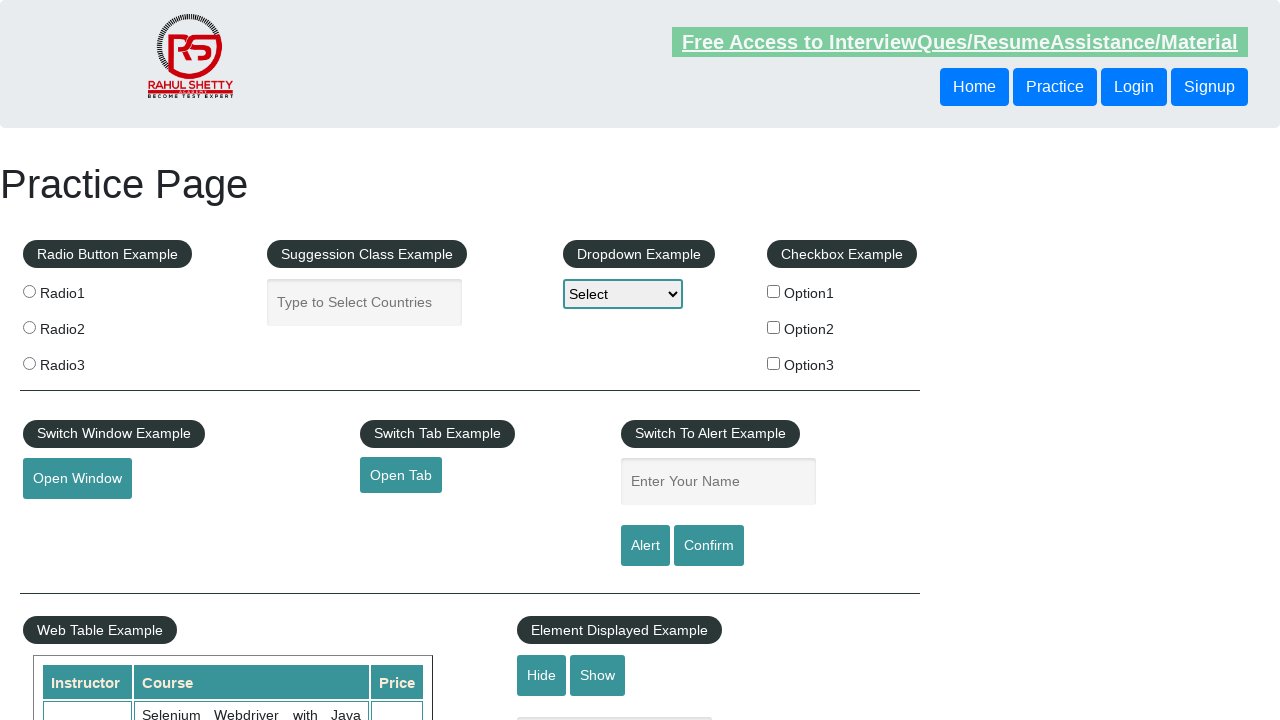

Filled name input field with 'Neha' on input#name
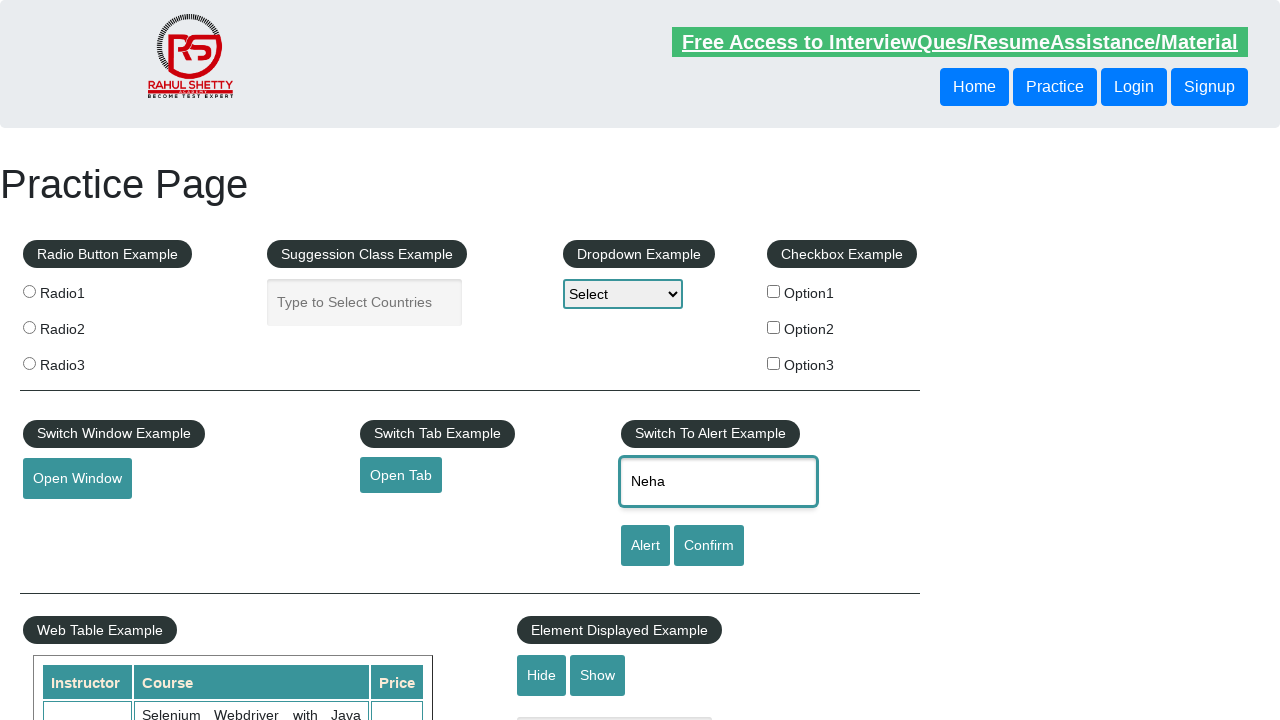

Clicked confirm button to trigger confirmation dialog at (709, 546) on #confirmbtn
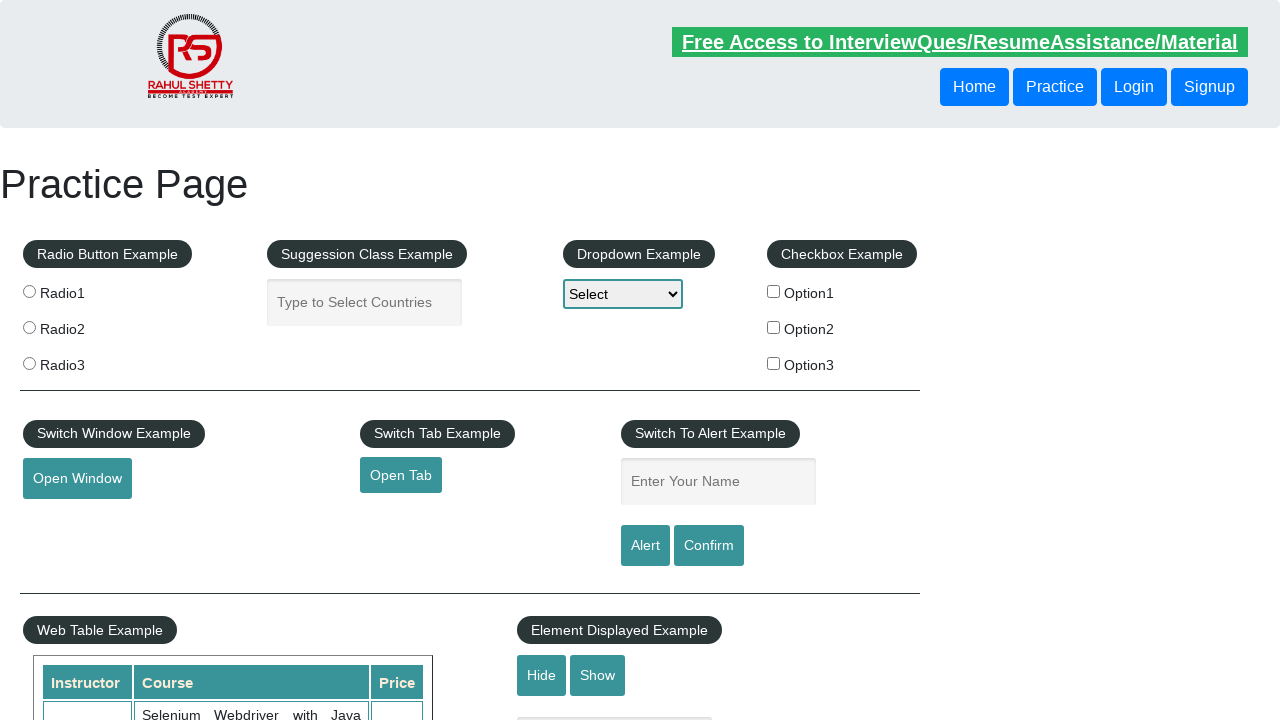

Set up dialog handler to dismiss confirmation dialog
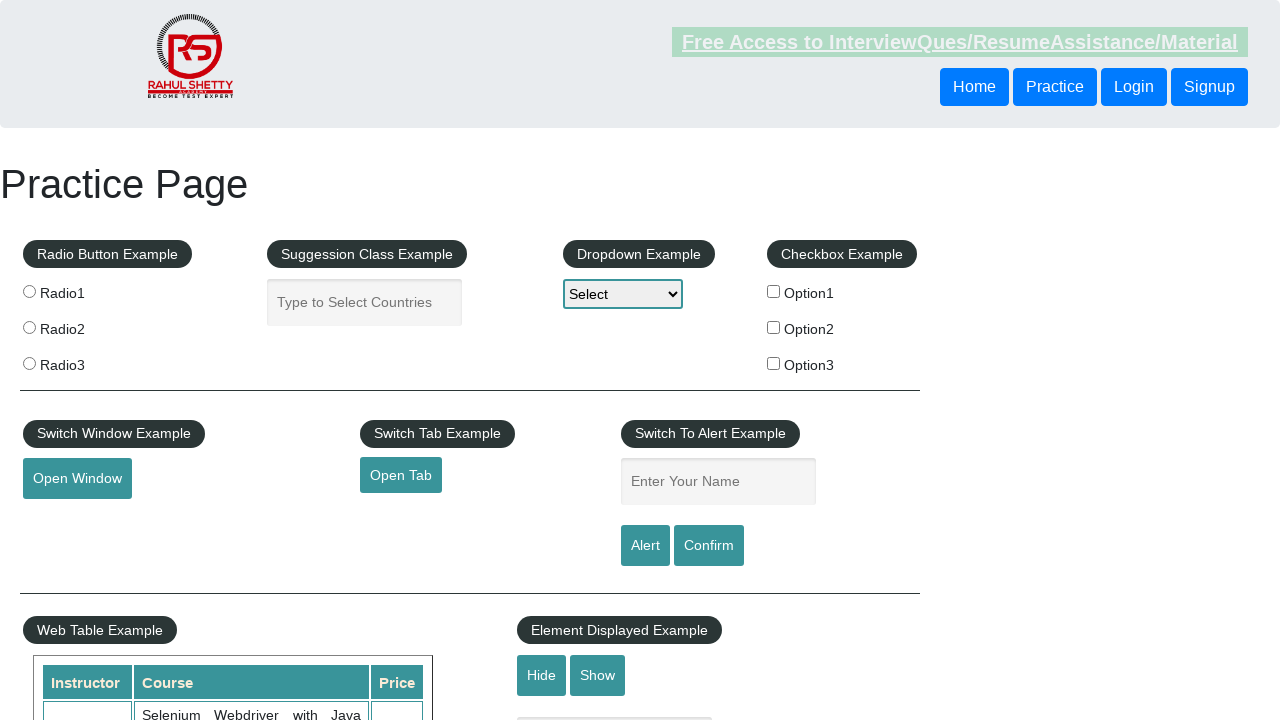

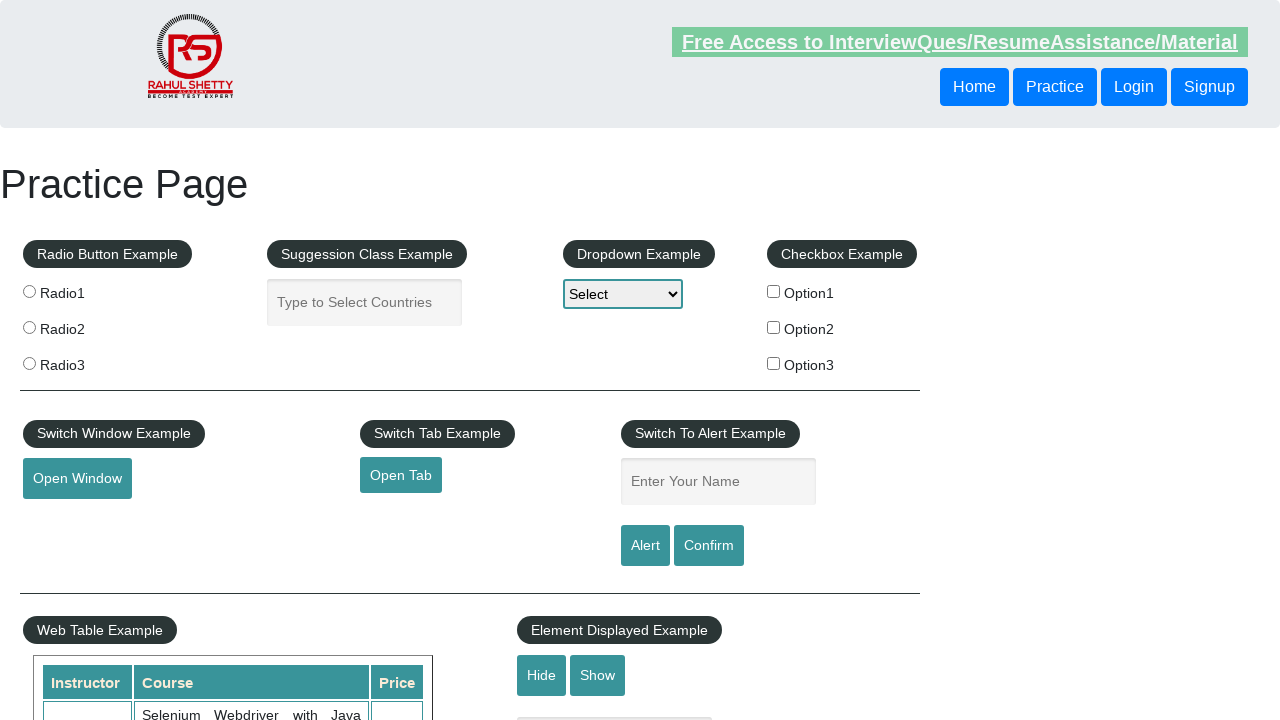